Tests negative search scenario by entering a nonsense query and verifying that the empty results message is displayed

Starting URL: https://prozorro.gov.ua/en

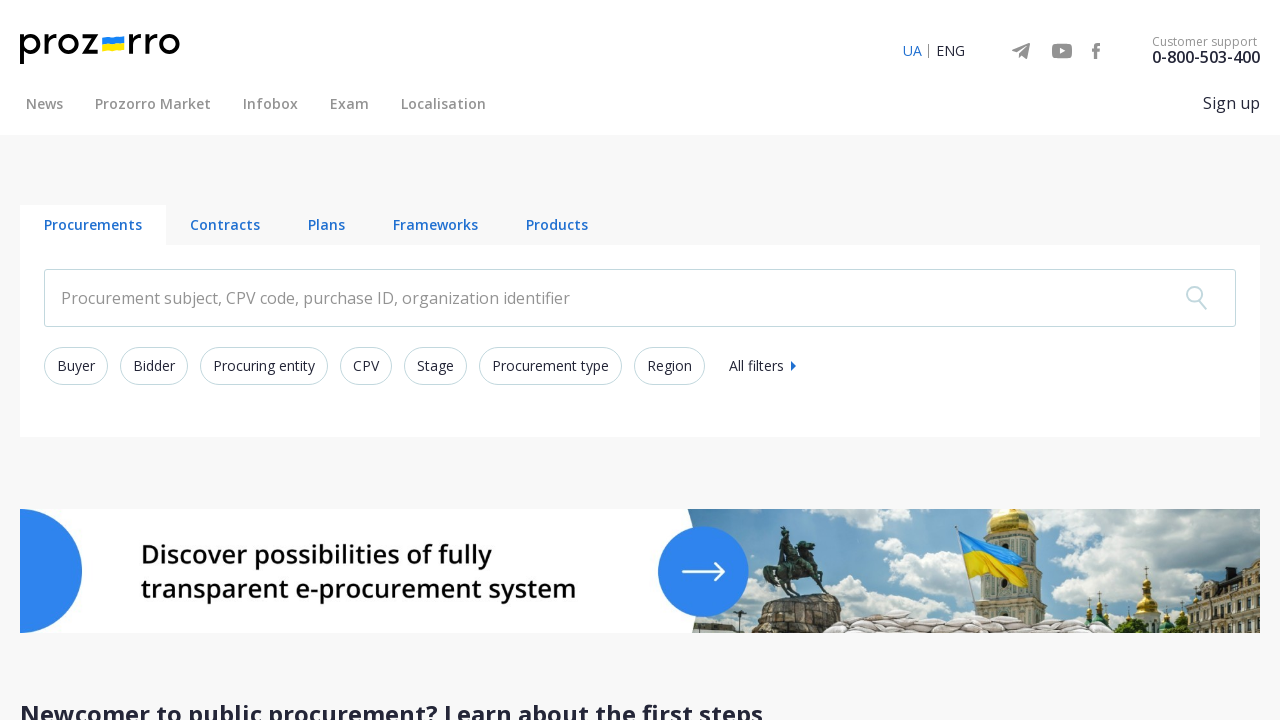

Filled search input with nonsense query 'fejwnf332' on //input[@class='search-text__input']
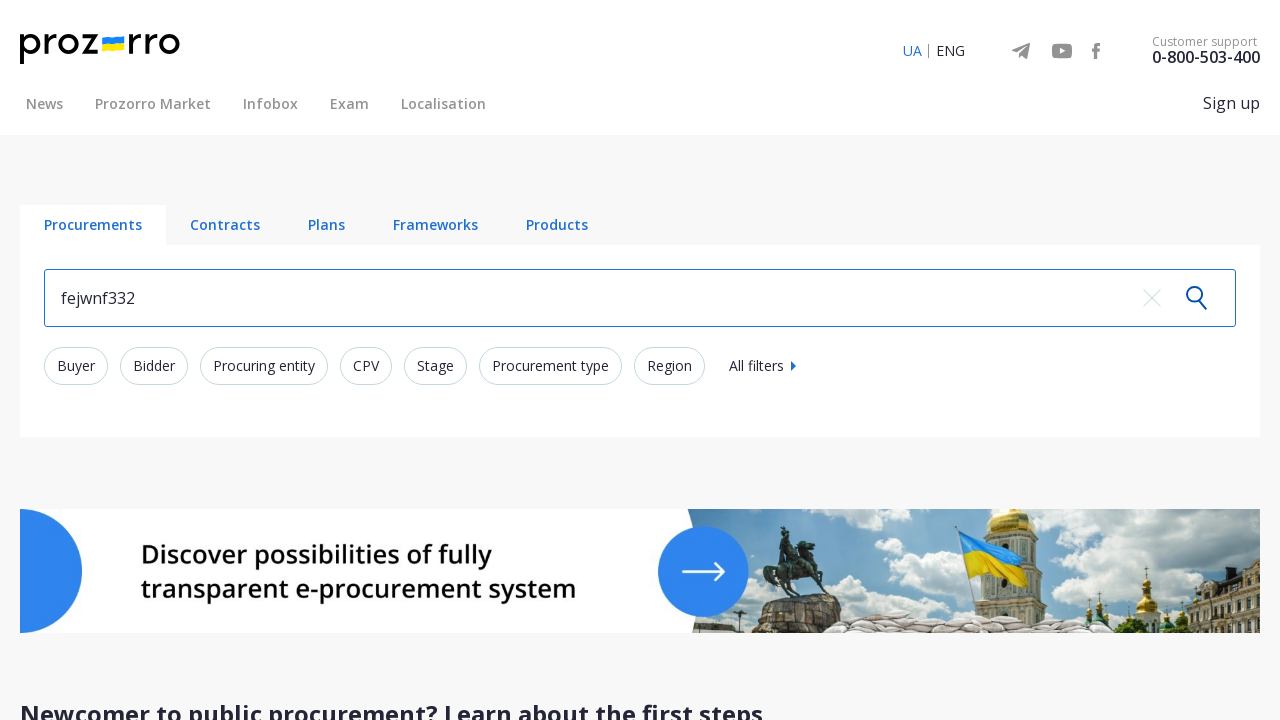

Pressed Enter to submit the search query on //input[@class='search-text__input']
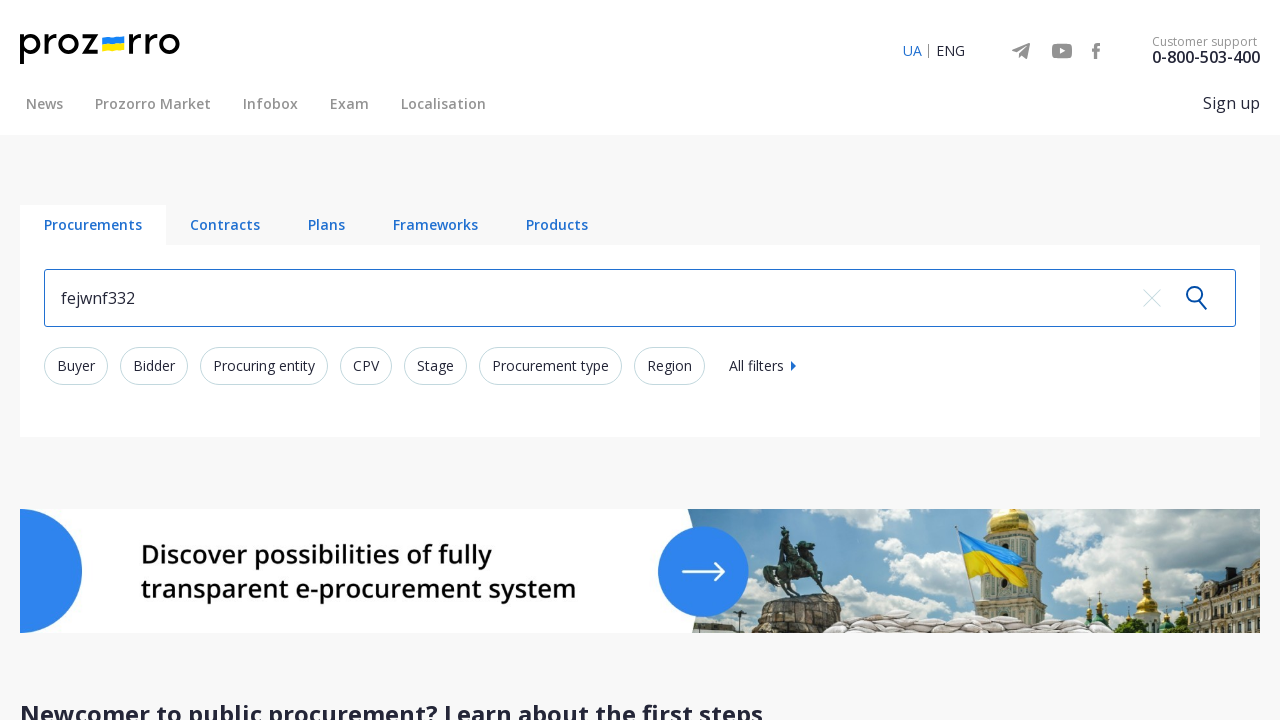

Empty results message displayed after nonsense search
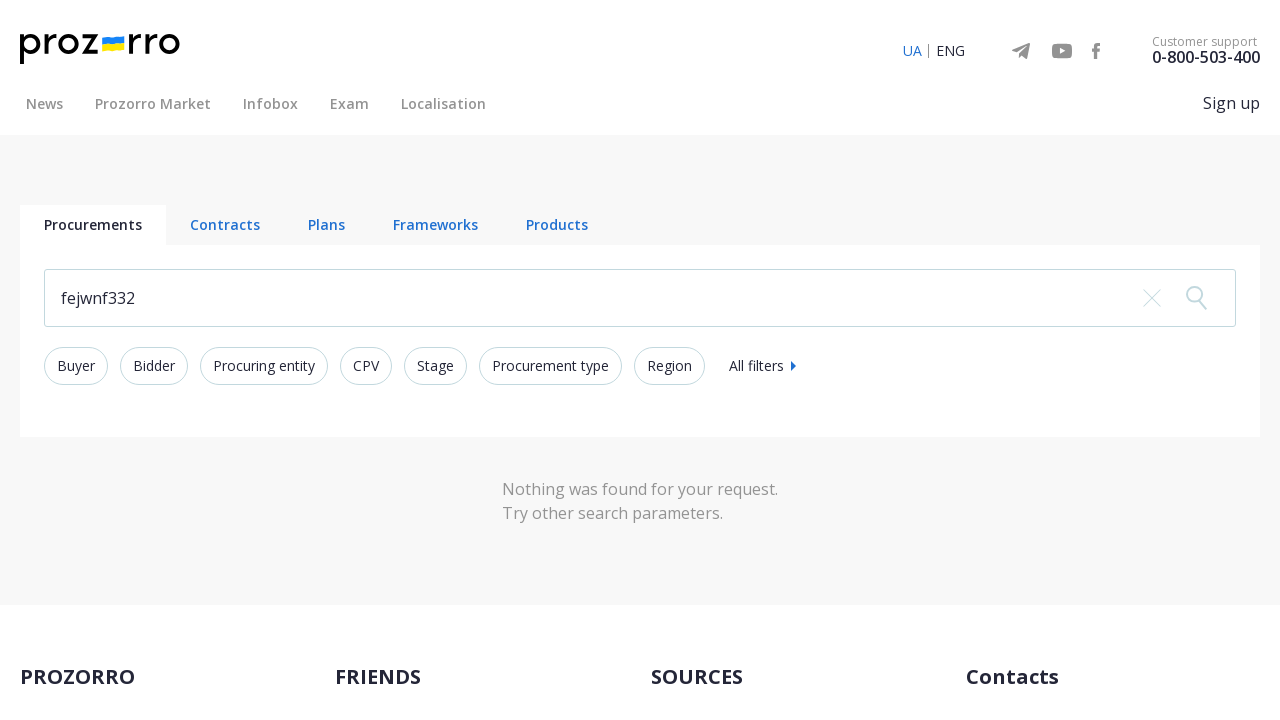

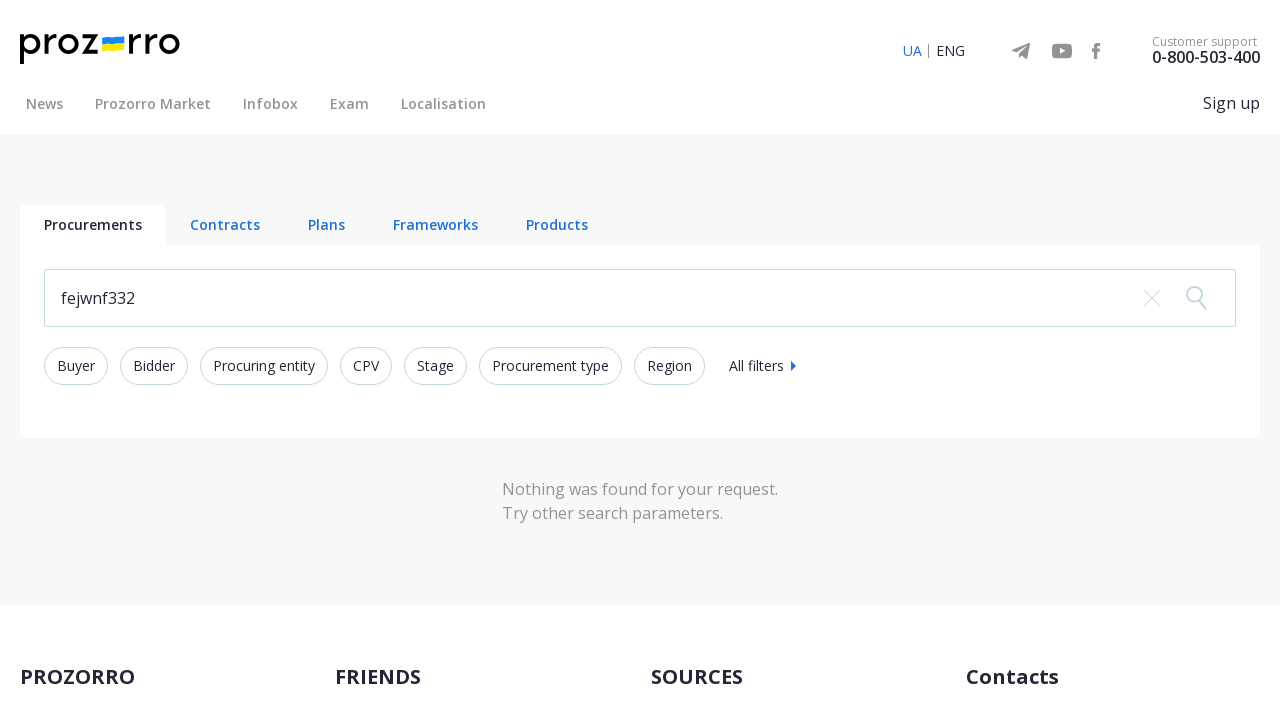